Tests a page for broken images by checking if images have loaded correctly by examining their naturalWidth attribute

Starting URL: https://practice.expandtesting.com/broken-images

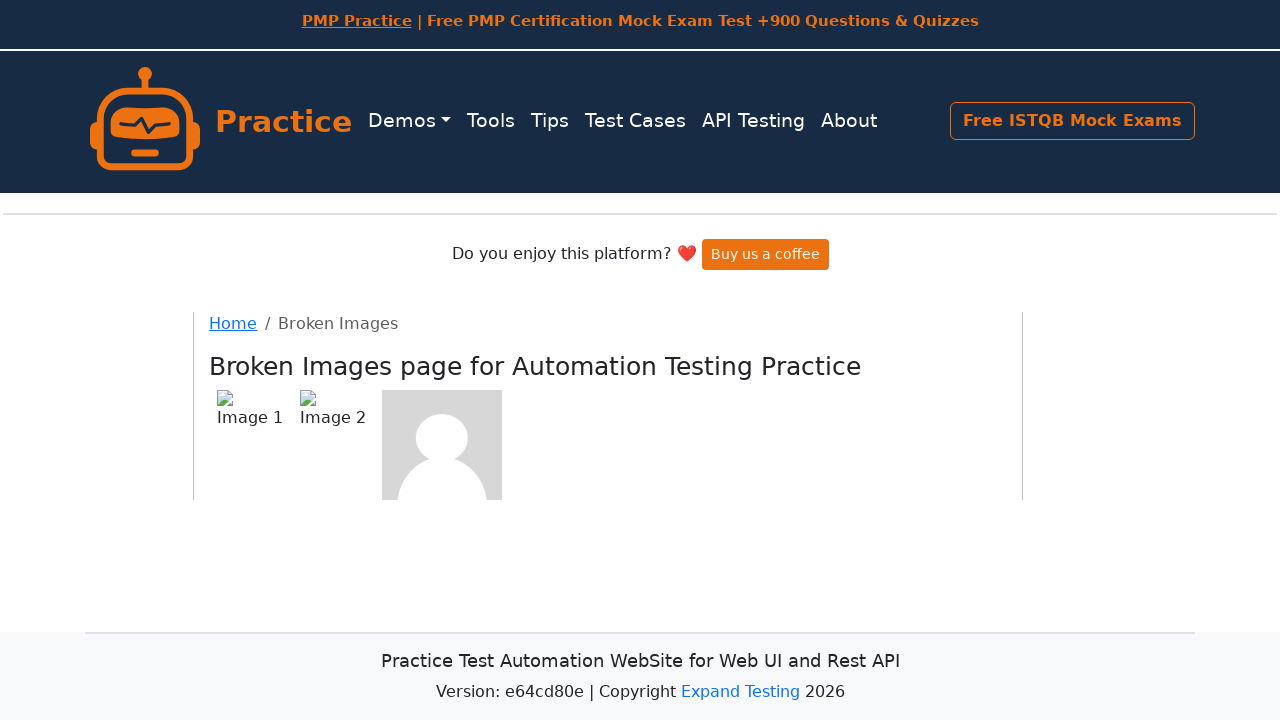

Navigated to broken images test page
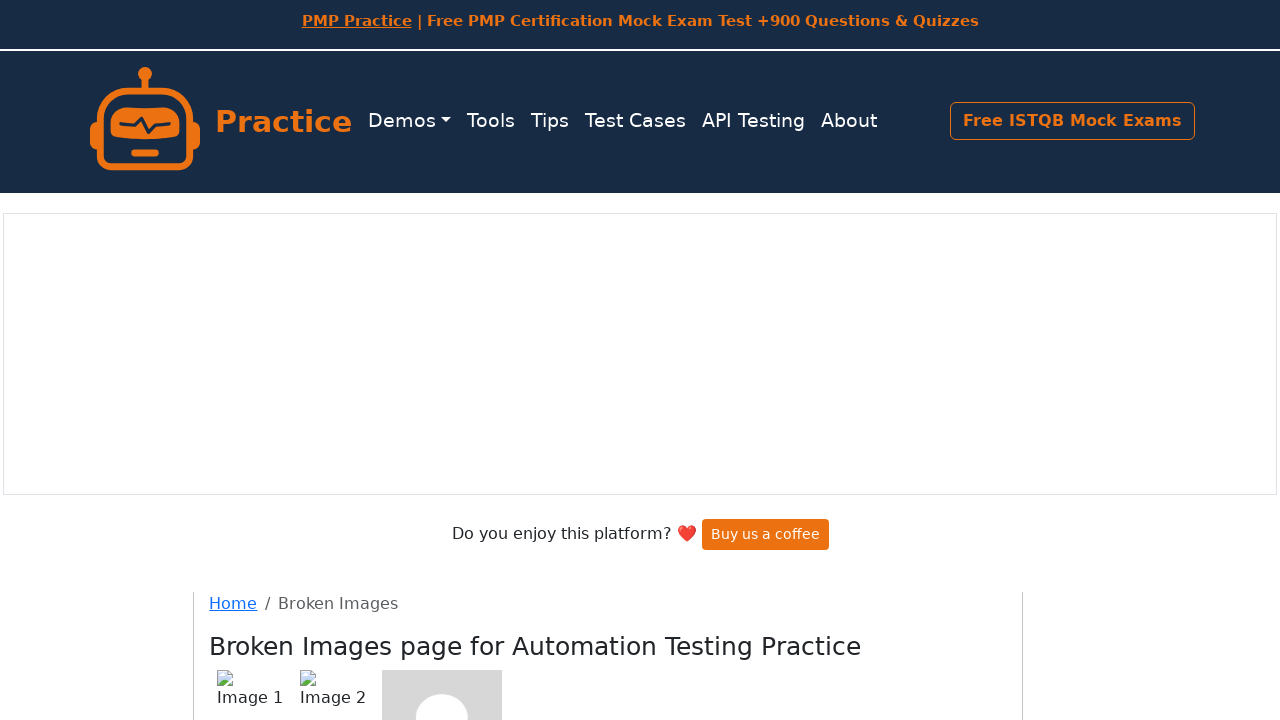

Waited for images to load on the page
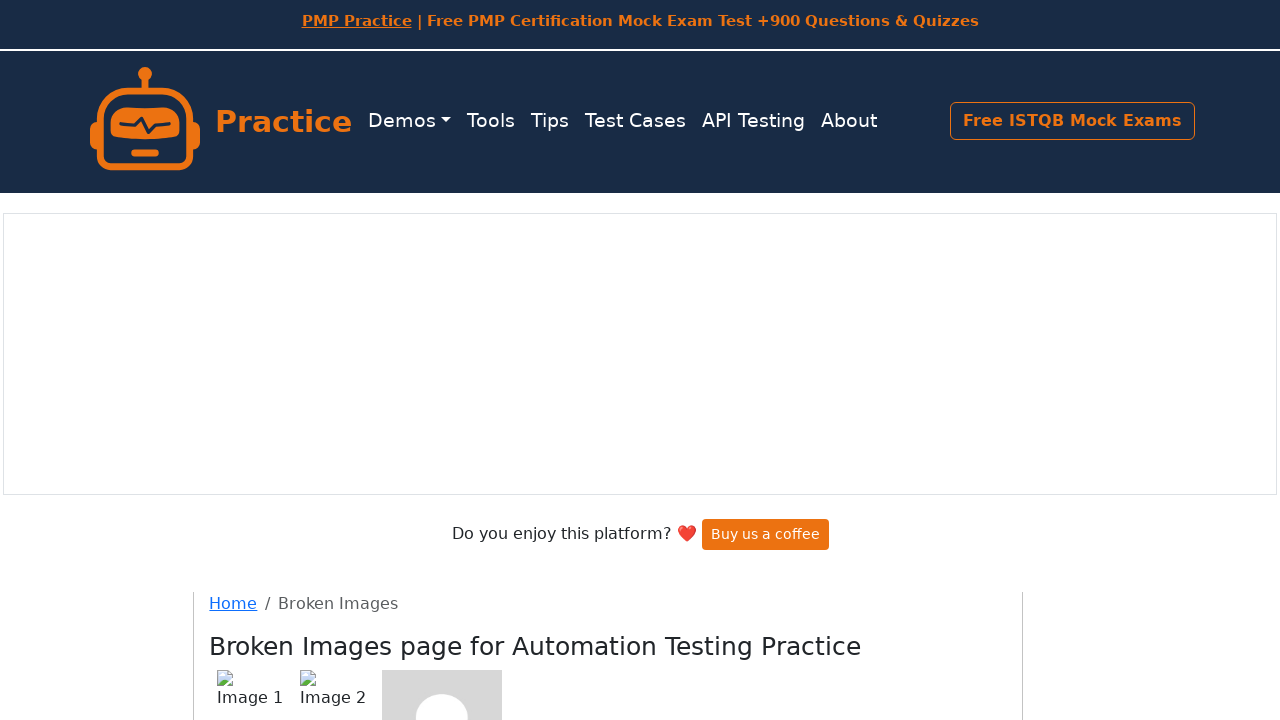

Retrieved all images from the page
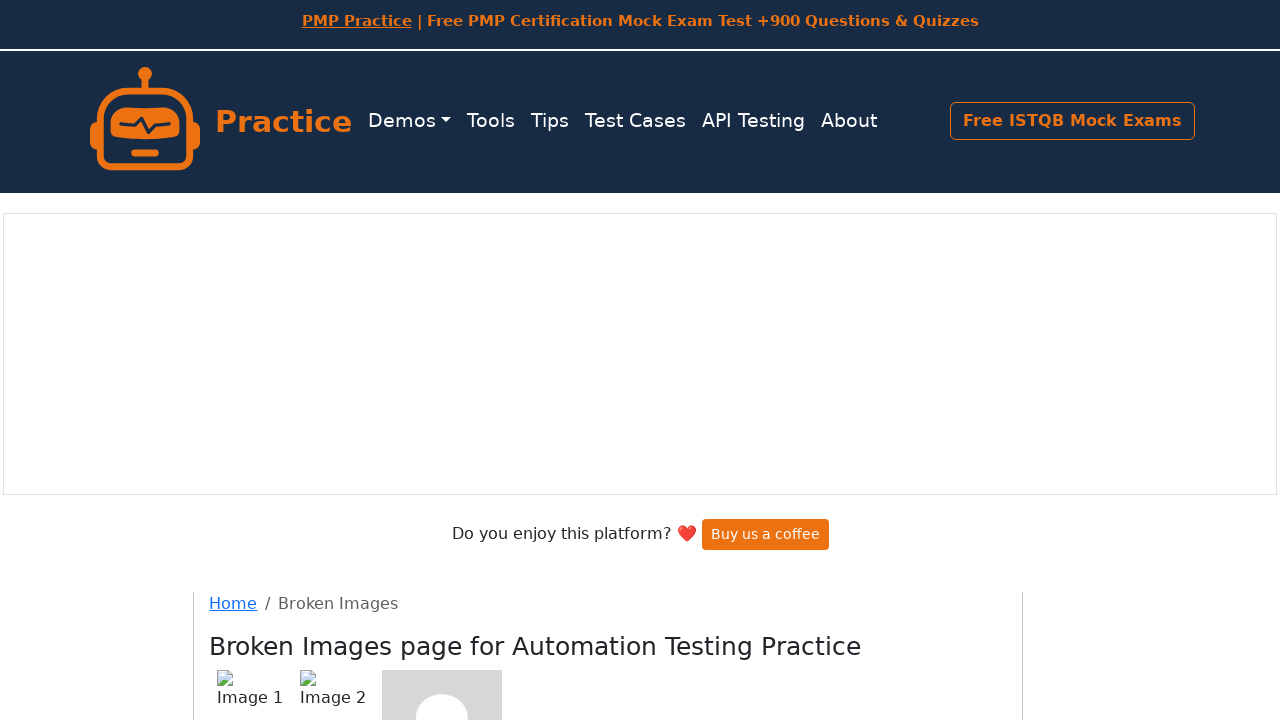

Evaluated naturalWidth attribute for an image
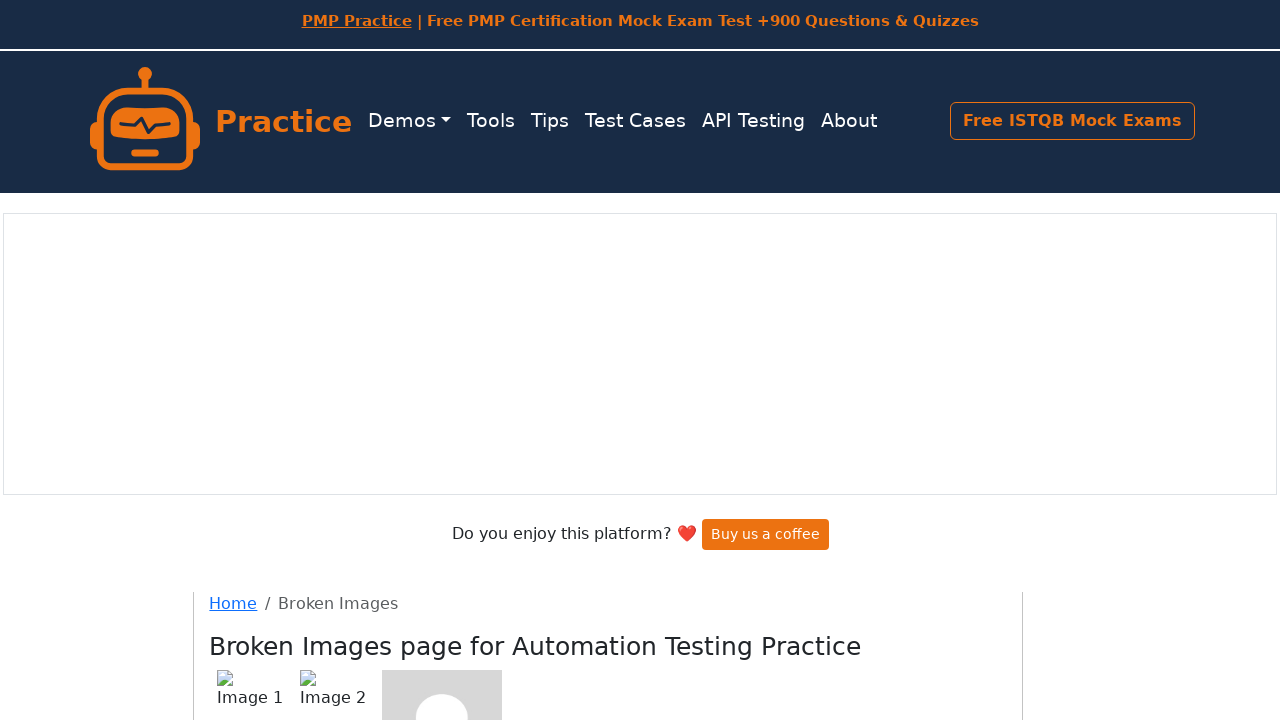

Evaluated naturalWidth attribute for an image
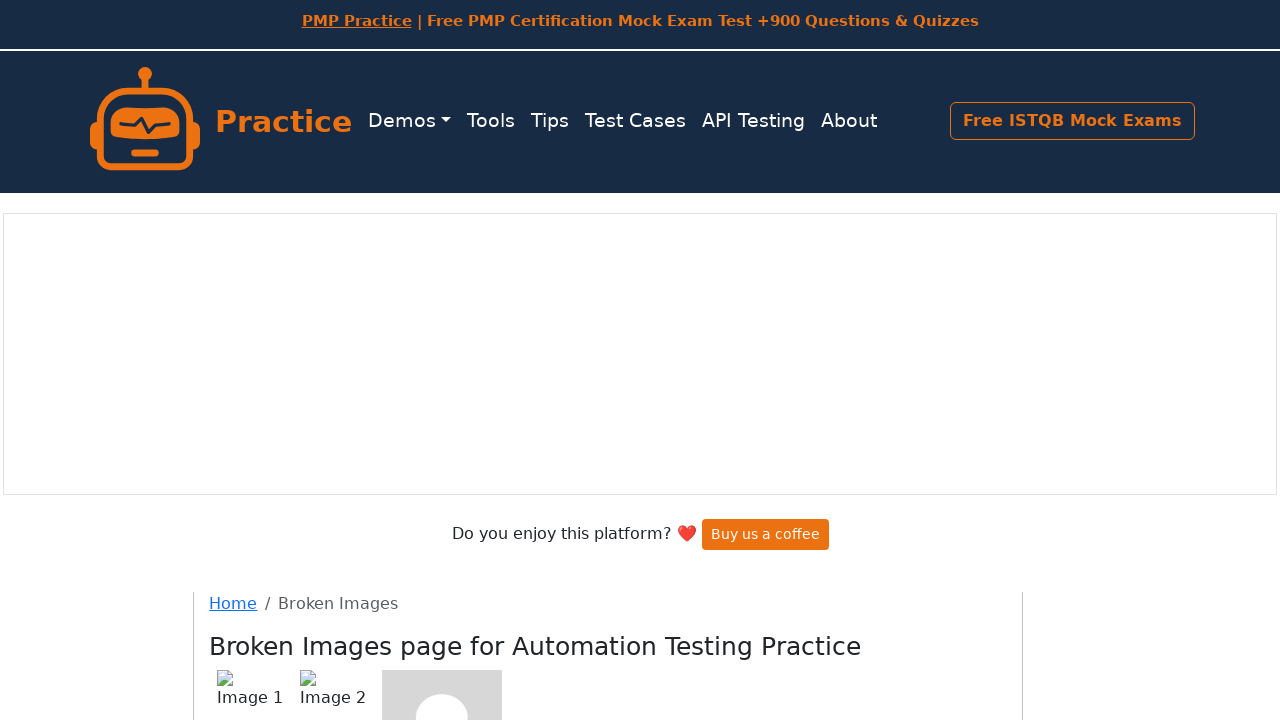

Broken image found: asdf.jpg
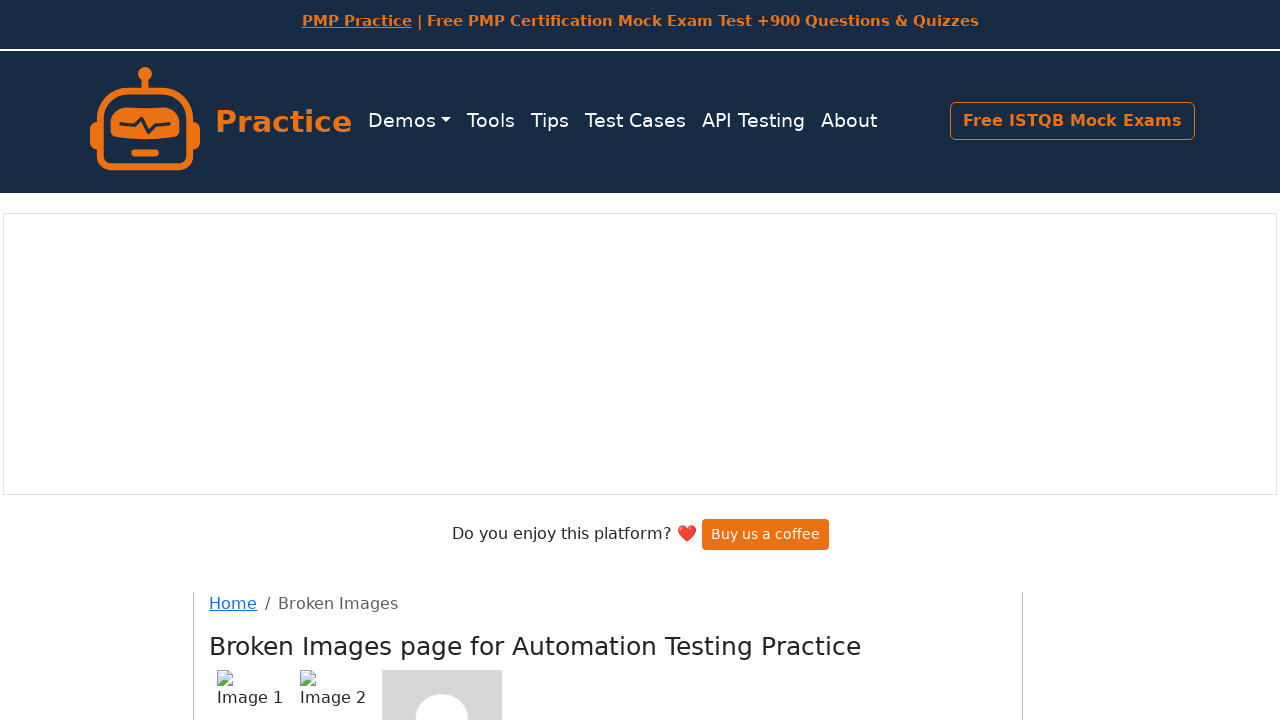

Evaluated naturalWidth attribute for an image
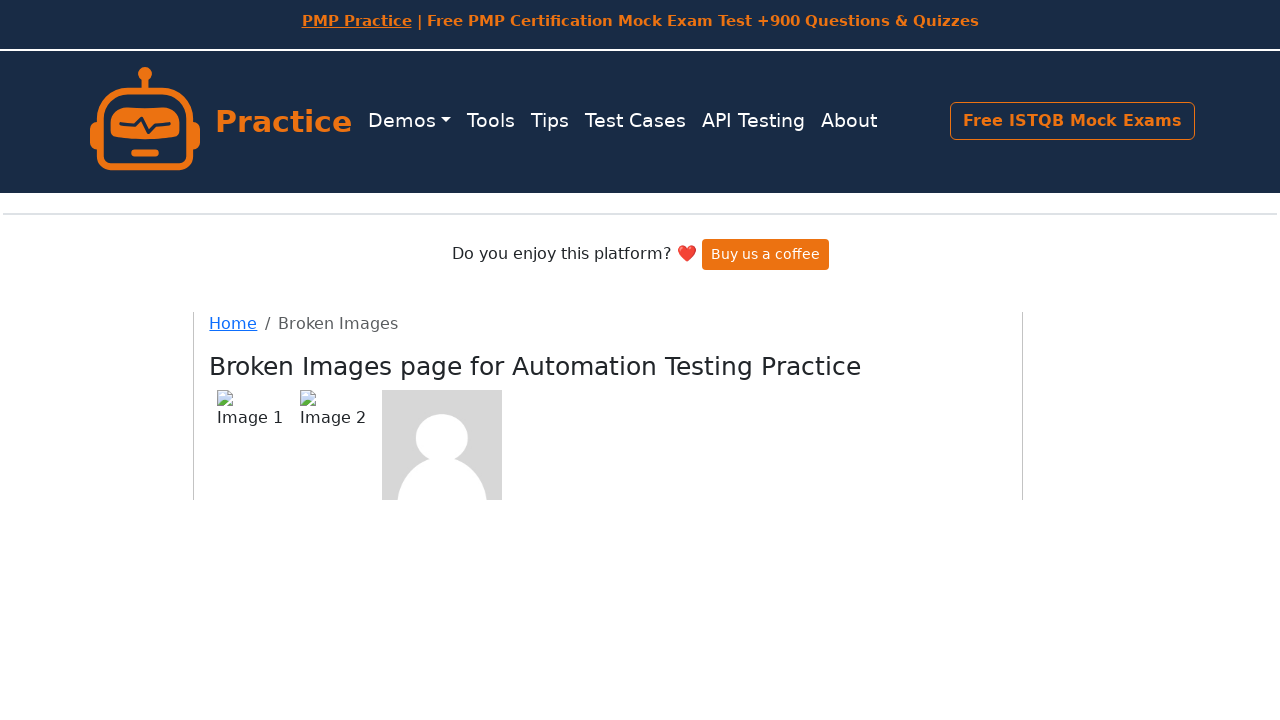

Broken image found: hjkl.jpg
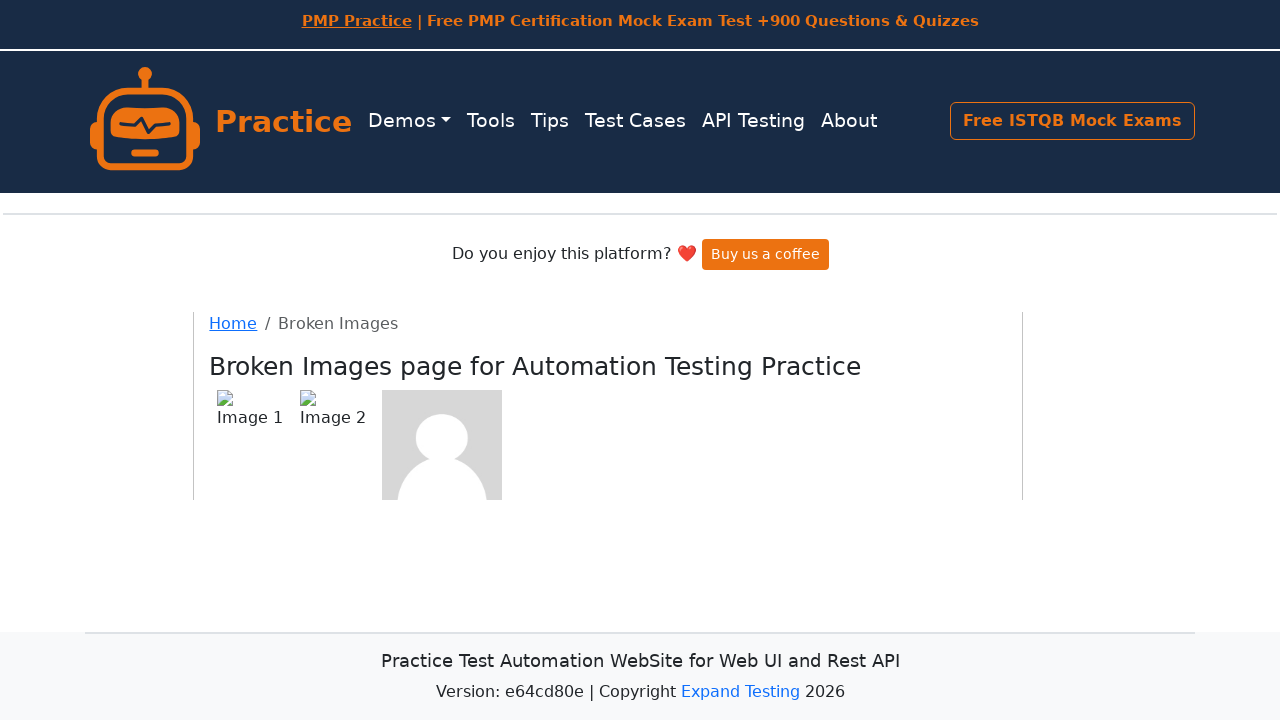

Evaluated naturalWidth attribute for an image
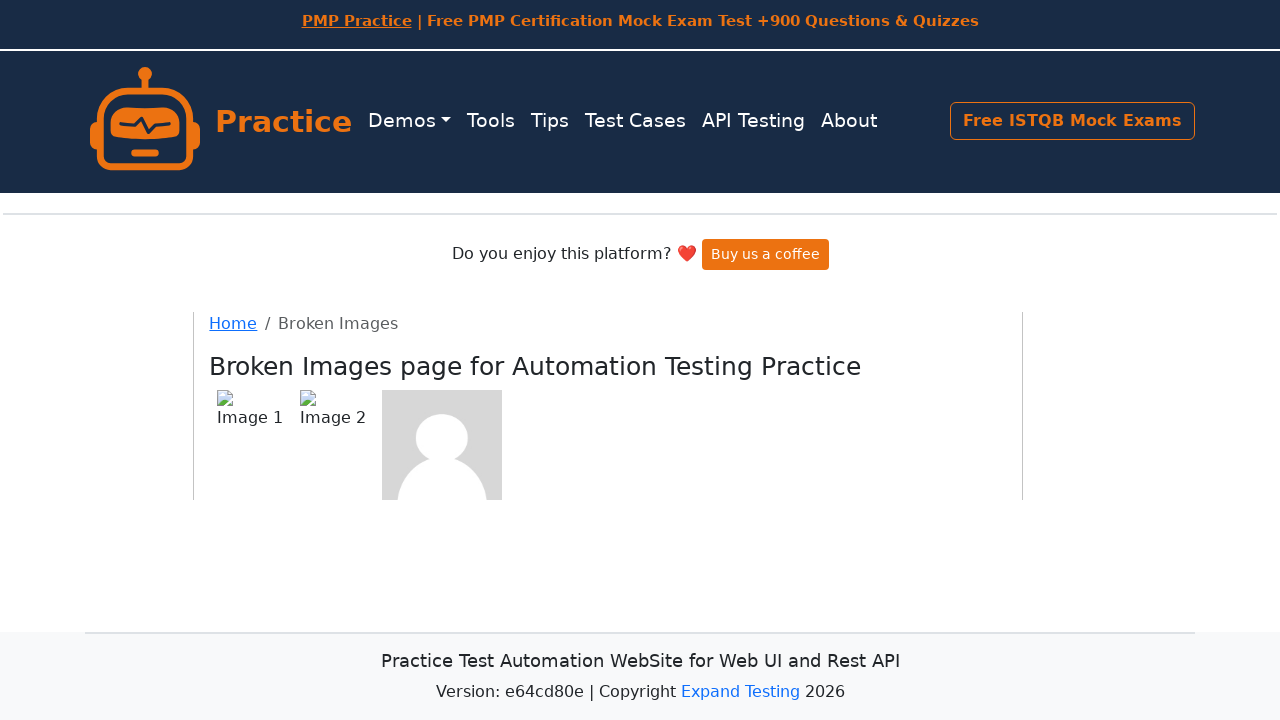

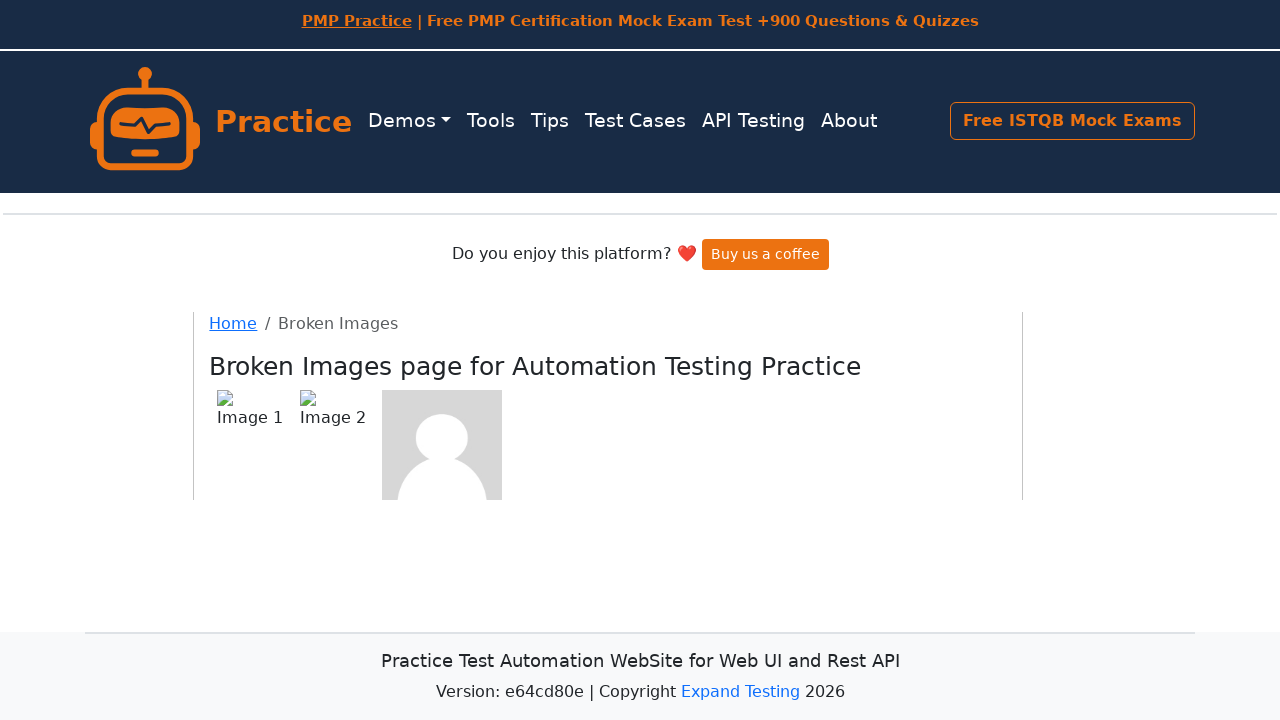